Tests navigation to the Interactions section by clicking on the Interactions card and verifying the URL changes correctly

Starting URL: https://demoqa.com/

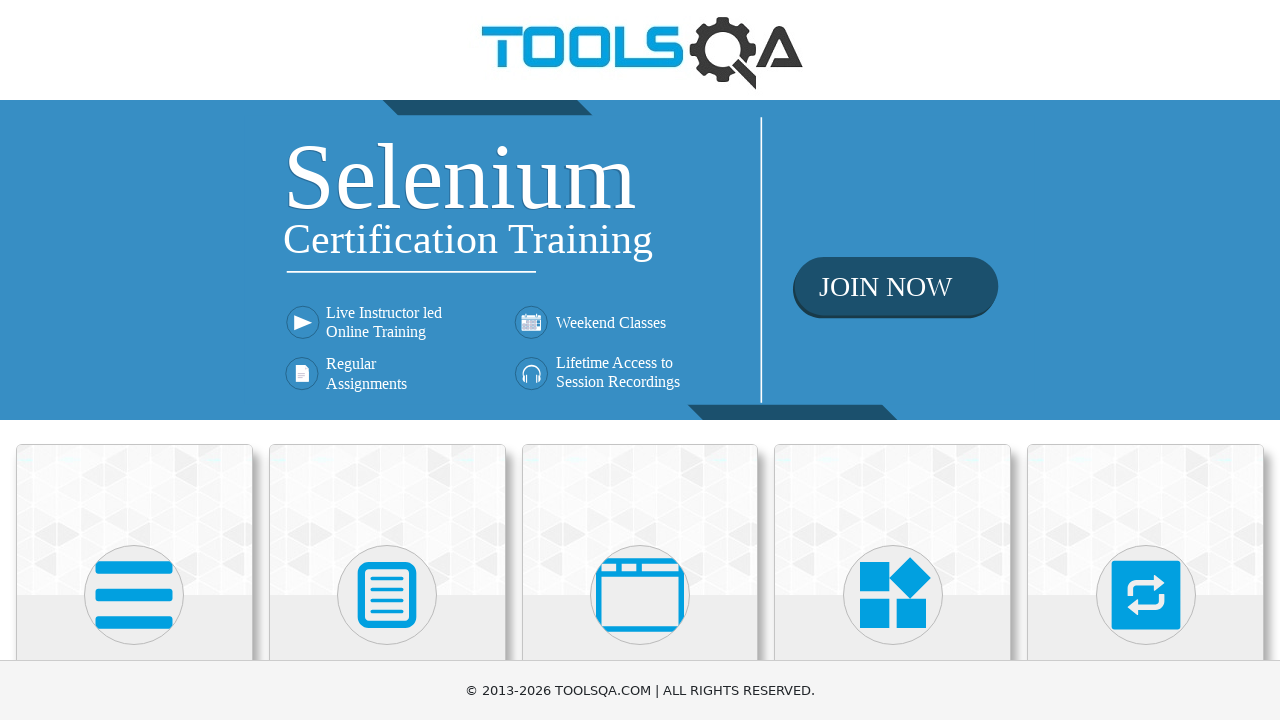

Located all card elements on the page
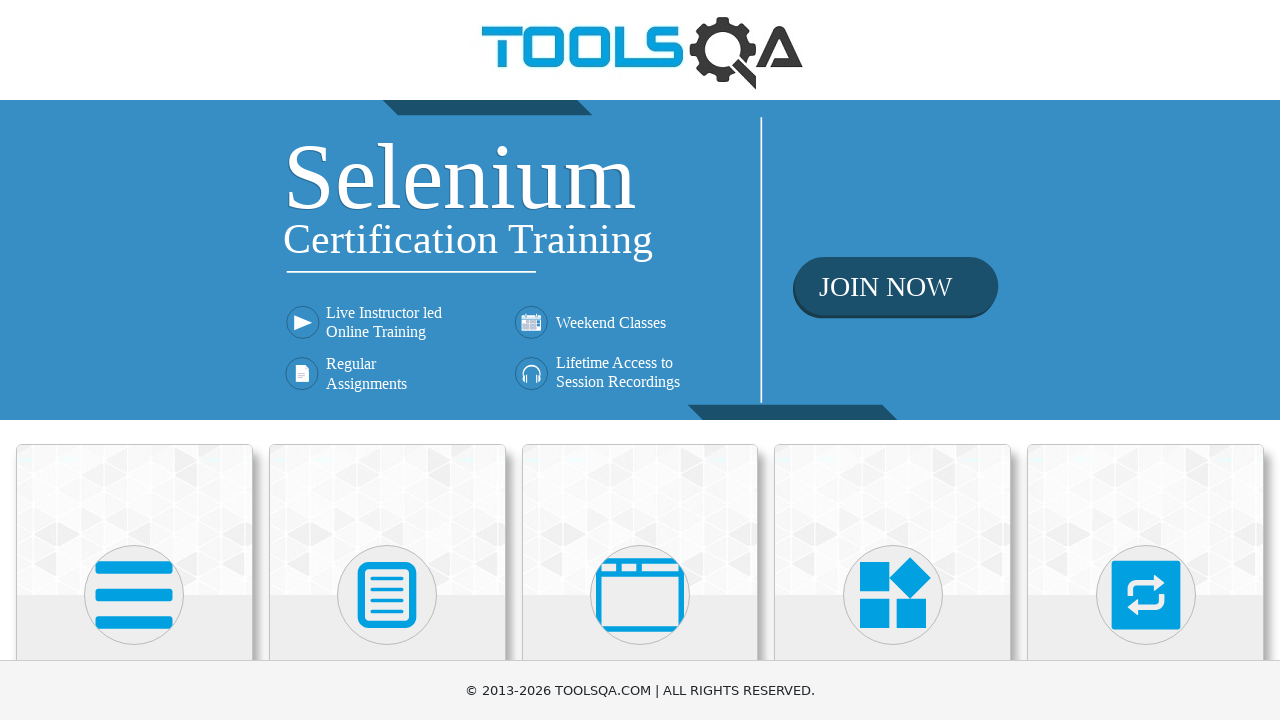

Scrolled Interactions card into view
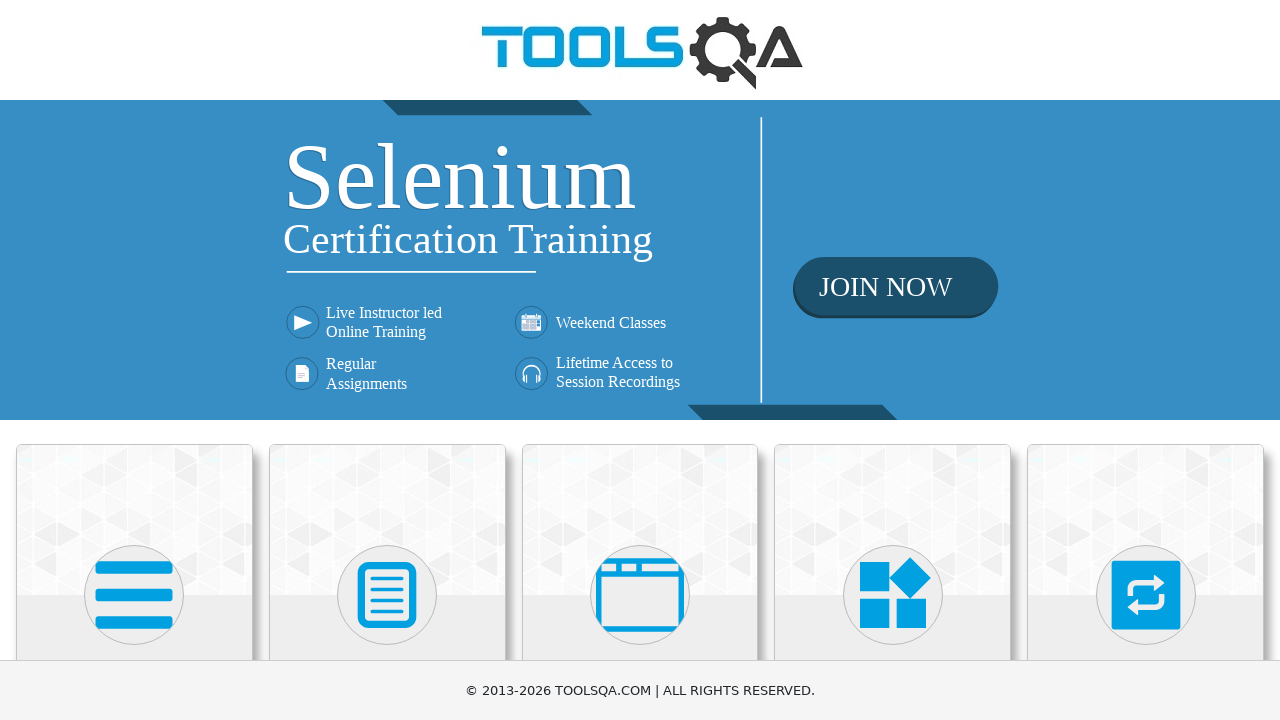

Clicked on the Interactions card at (1146, 360) on .card-body >> nth=4
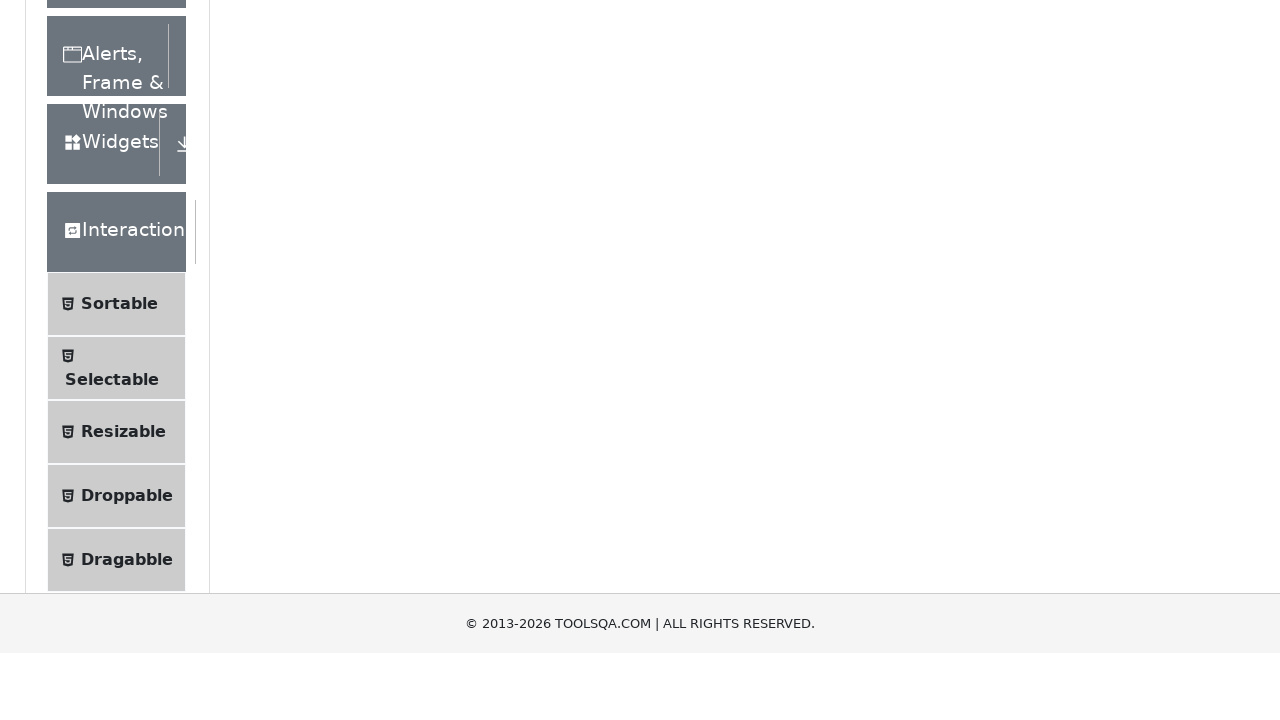

Verified successful navigation to Interactions page (URL changed to **/interaction)
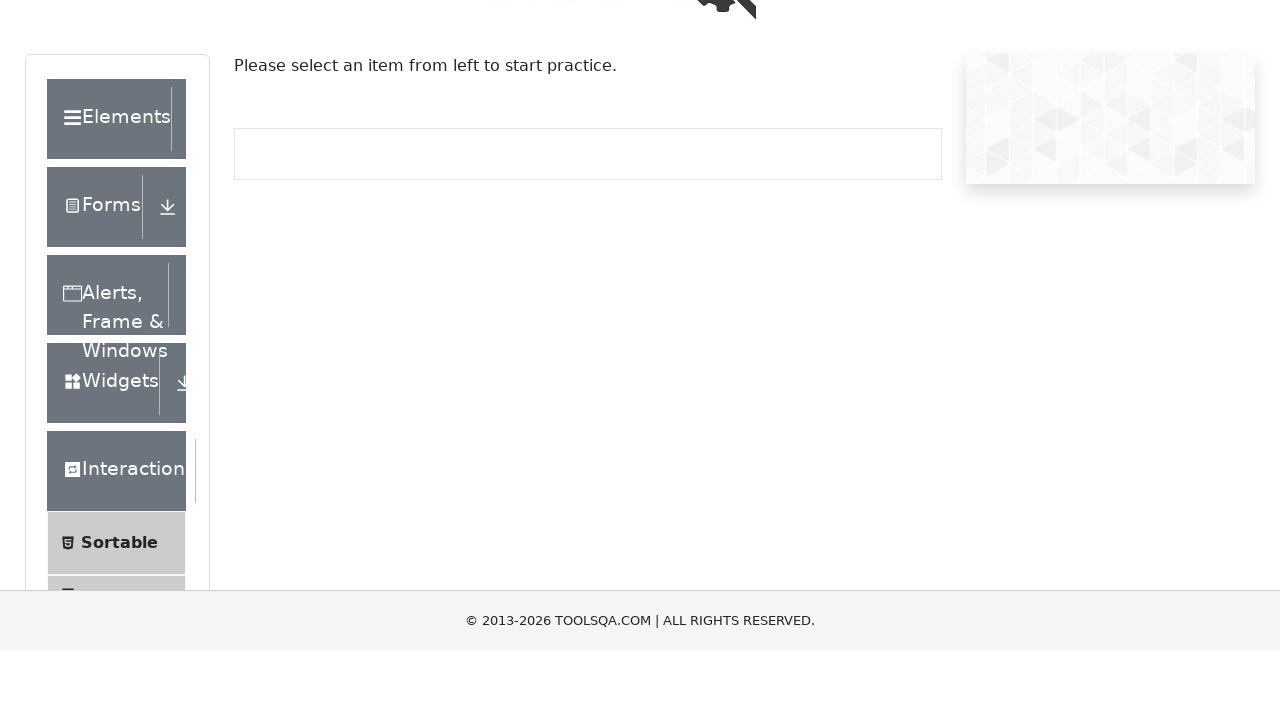

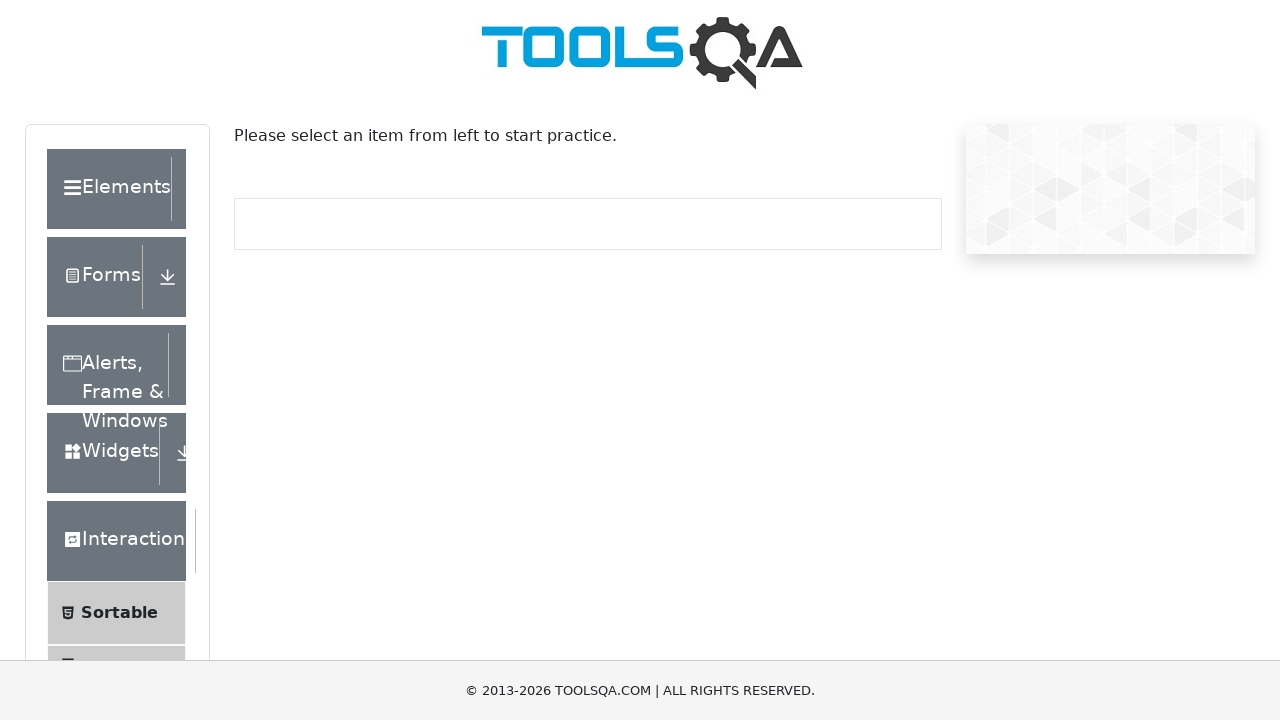